Navigates to NIST ESTAR database page and clicks the submit button to submit the form

Starting URL: https://physics.nist.gov/PhysRefData/Star/Text/ESTAR.html

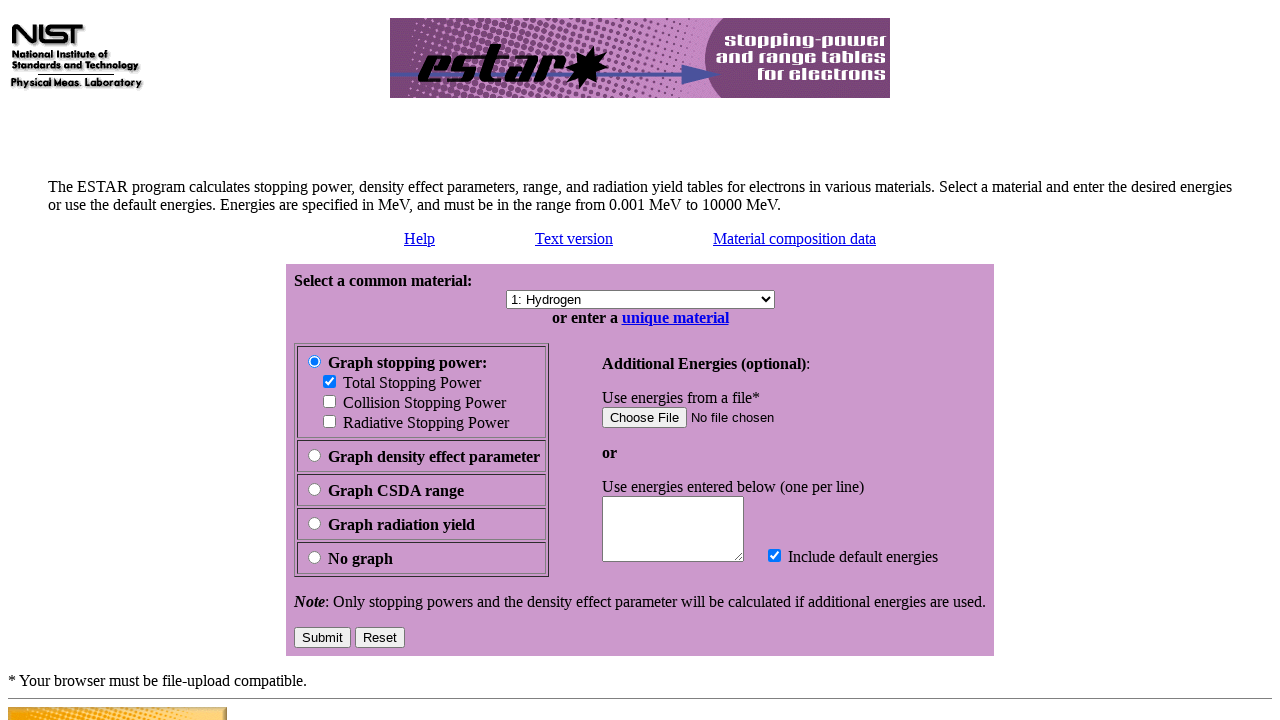

Navigated to NIST ESTAR database page
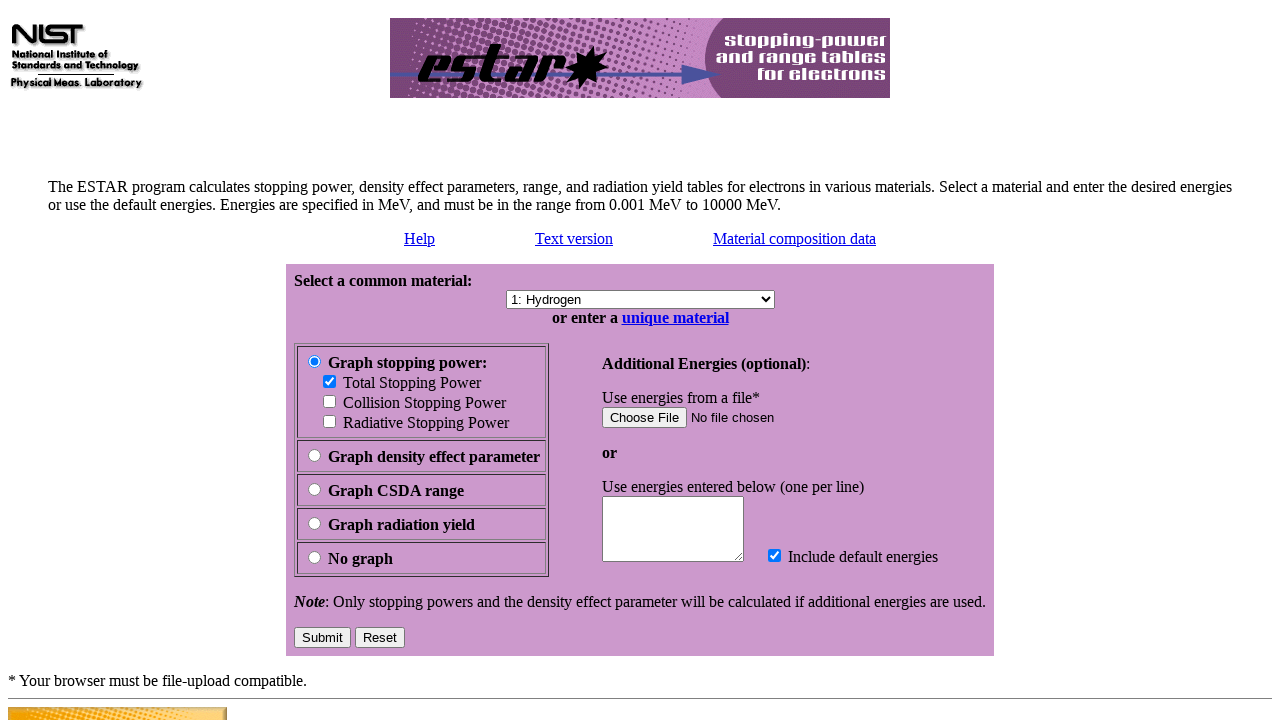

Clicked the submit button to submit the form at (322, 638) on xpath=/html/body/form/div/table/tbody/tr[3]/td/p/input[1]
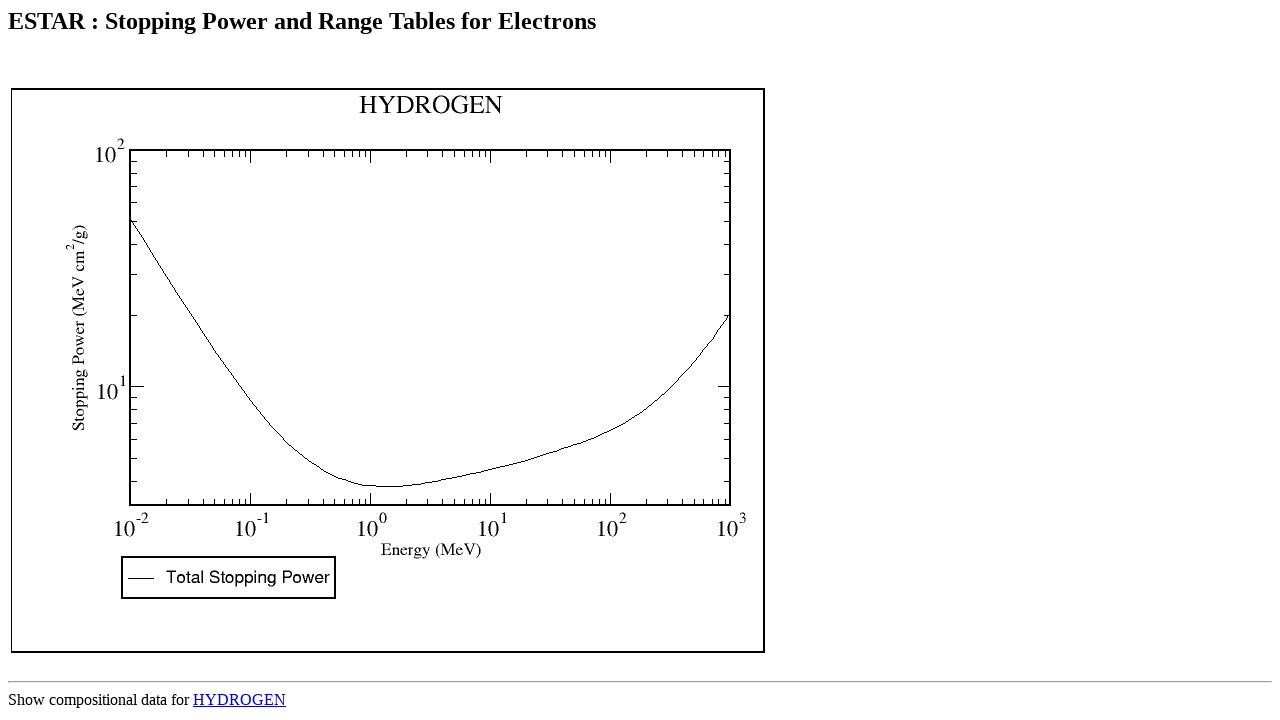

Waited for response page and dynamic content to load
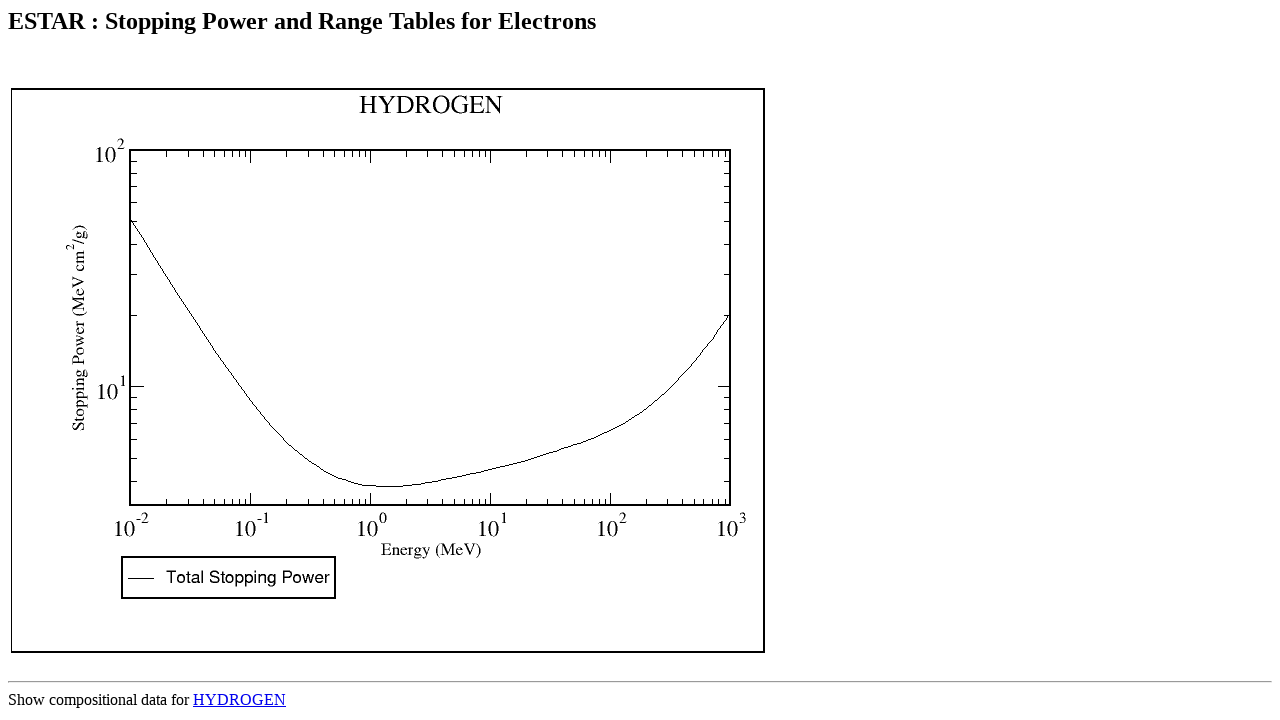

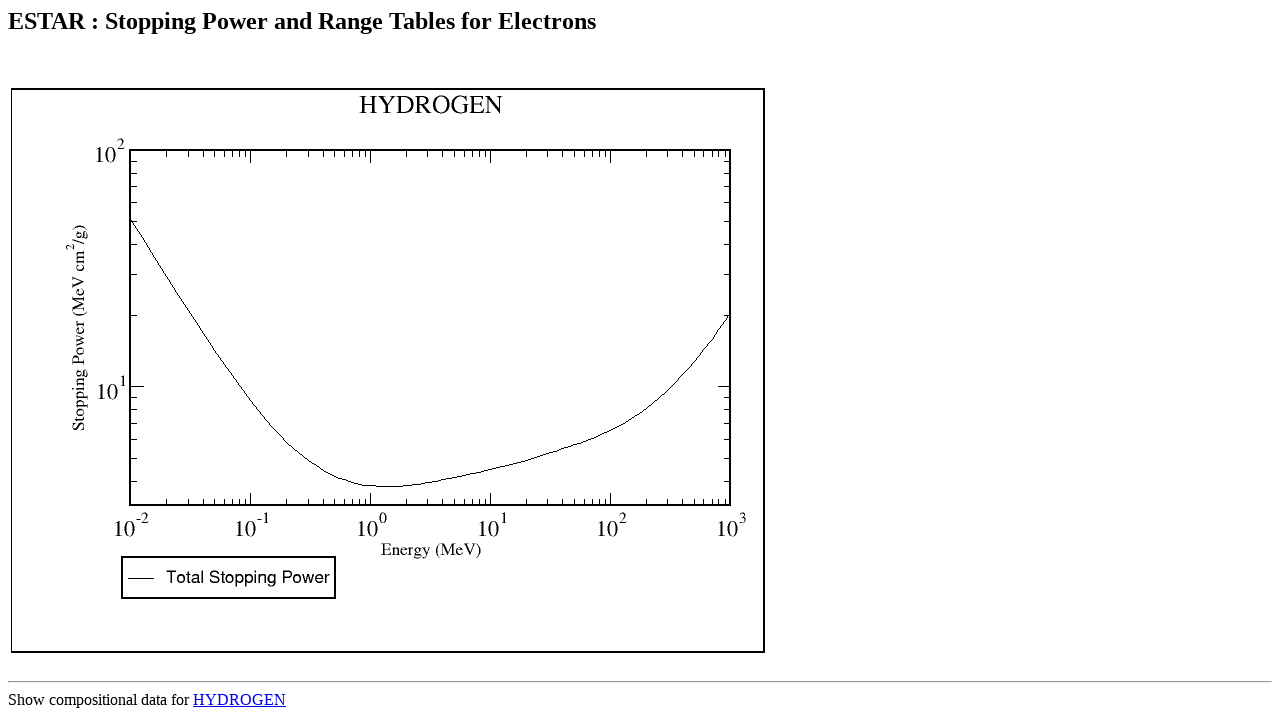